Tests keyboard navigation on EaseMyTrip travel website by pressing Tab keys to navigate through elements and Enter to select

Starting URL: https://www.easemytrip.com/

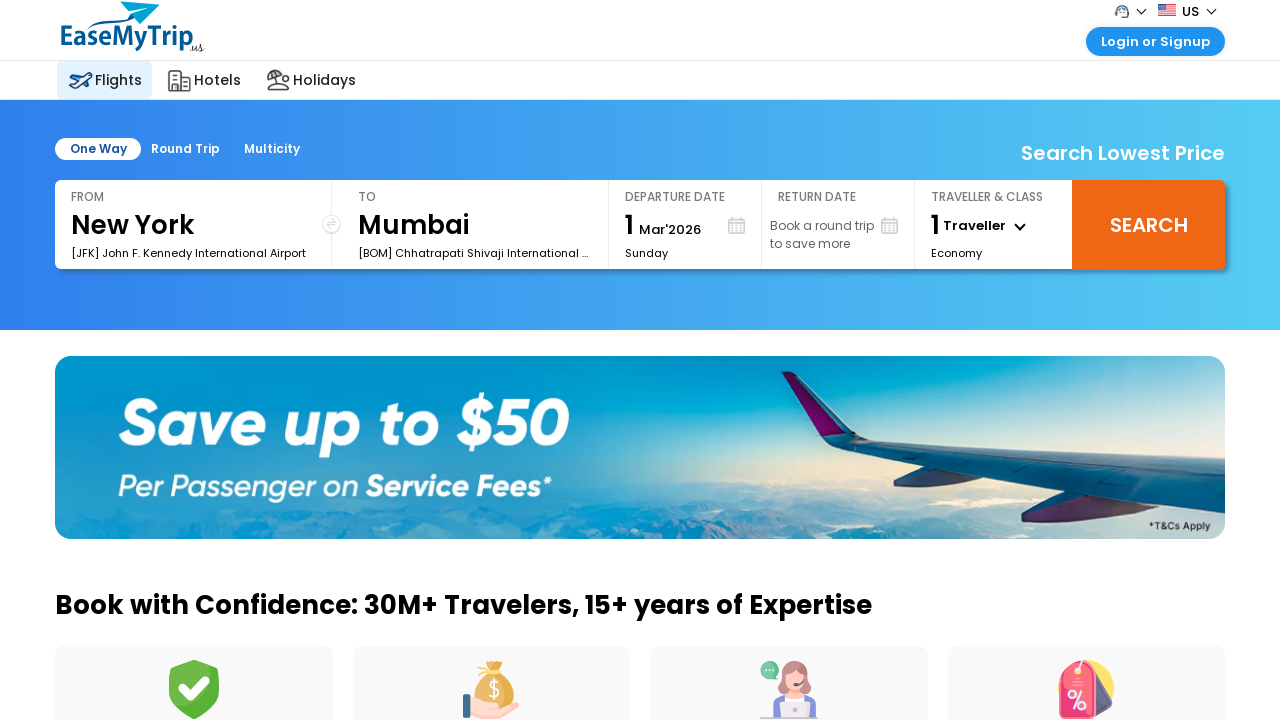

Pressed Tab to navigate to first focusable element
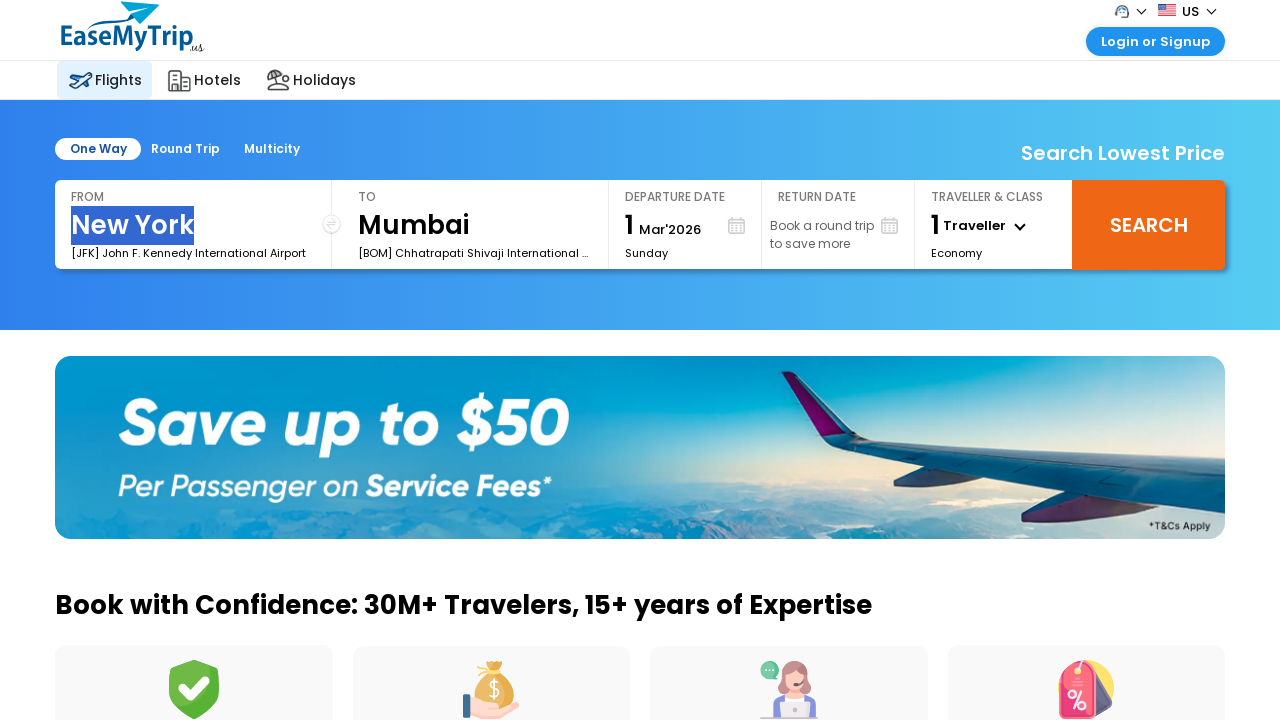

Waited 1000ms for element focus
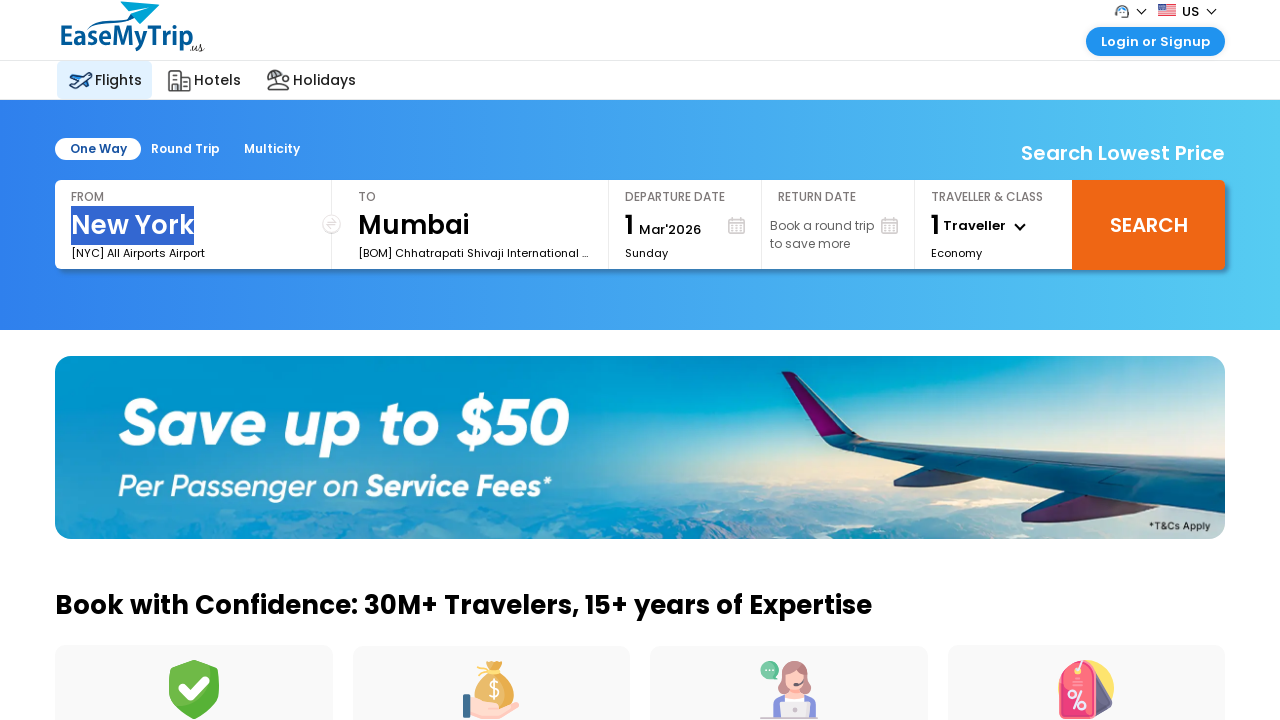

Pressed Tab to navigate to second focusable element
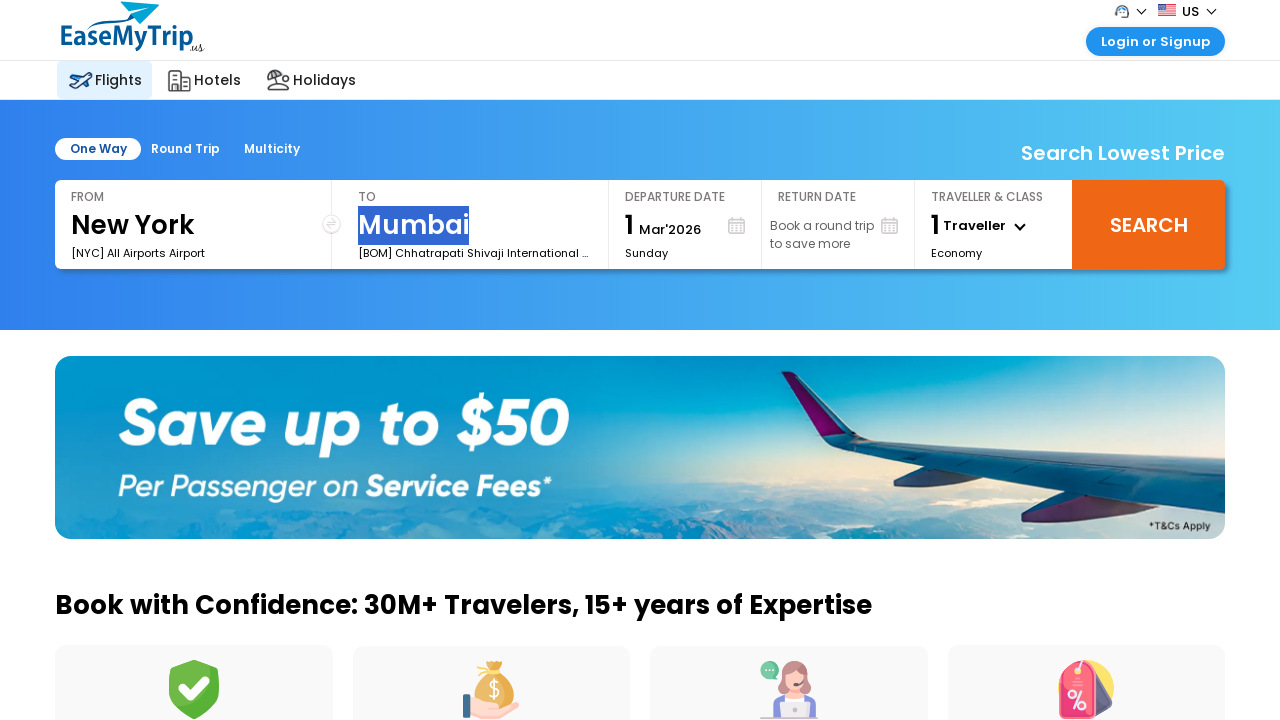

Waited 1000ms for element focus
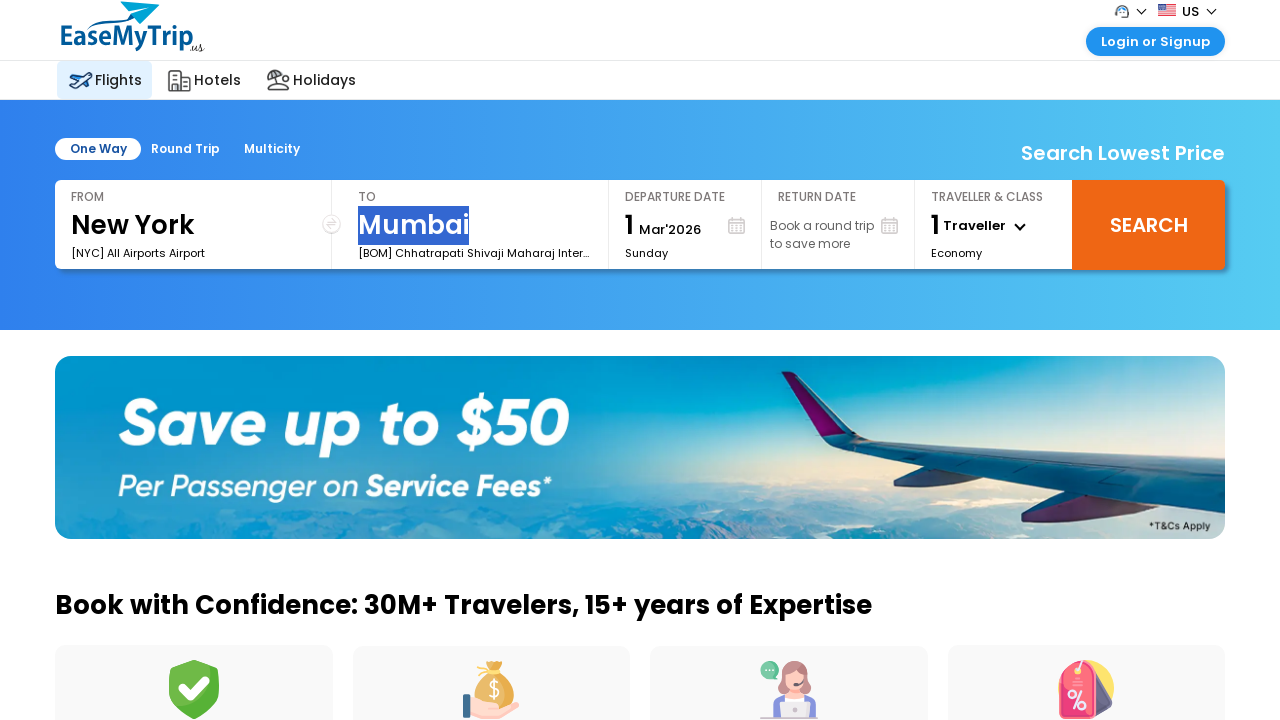

Pressed Tab to navigate to third focusable element
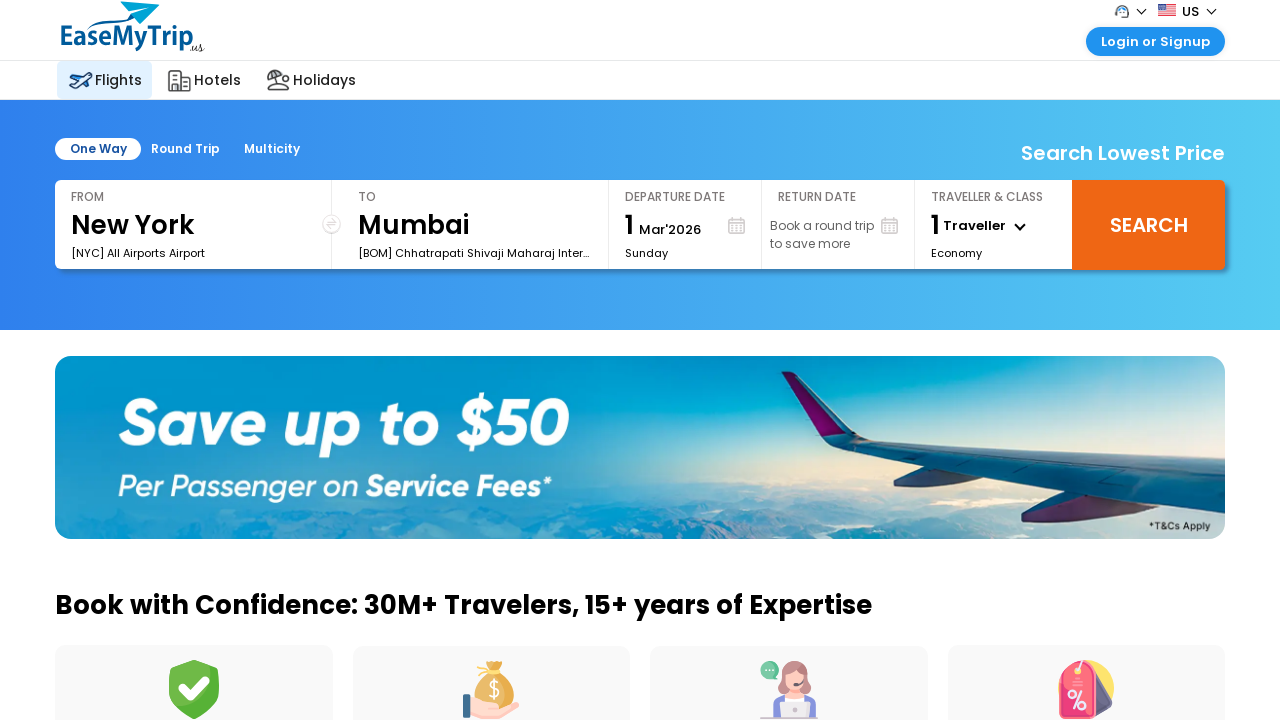

Waited 1000ms for element focus
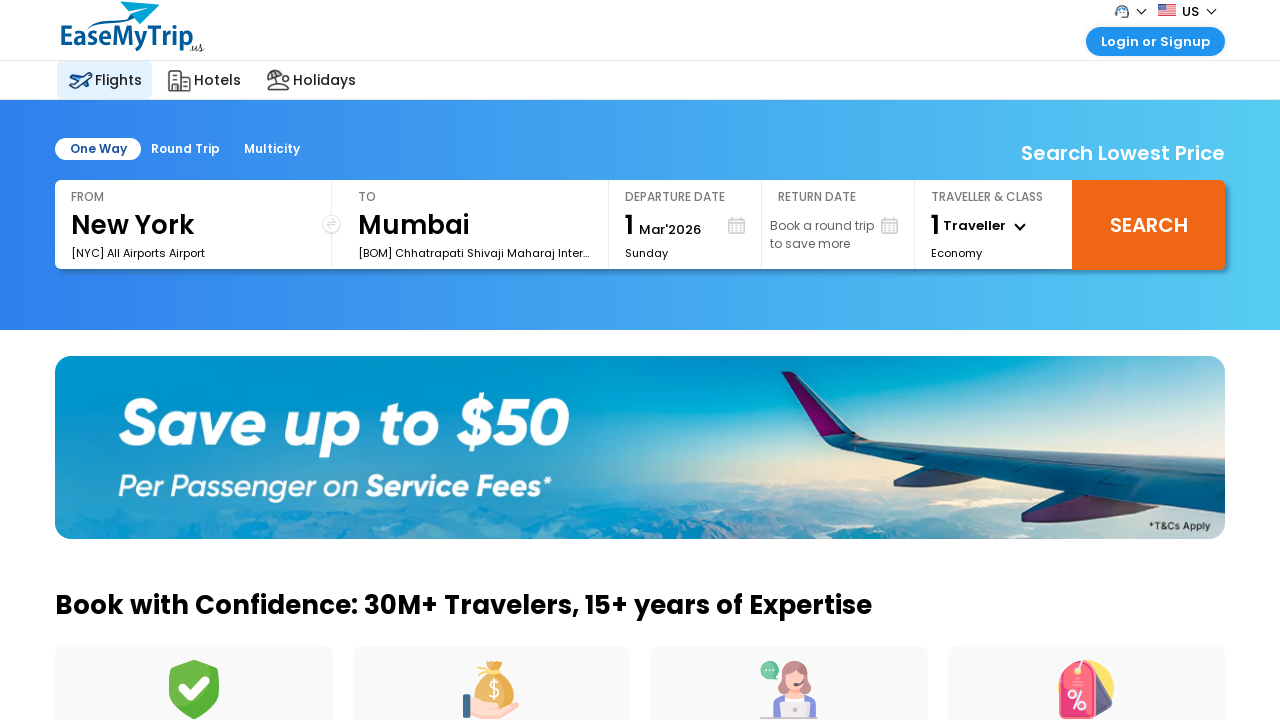

Pressed Enter to activate the focused element
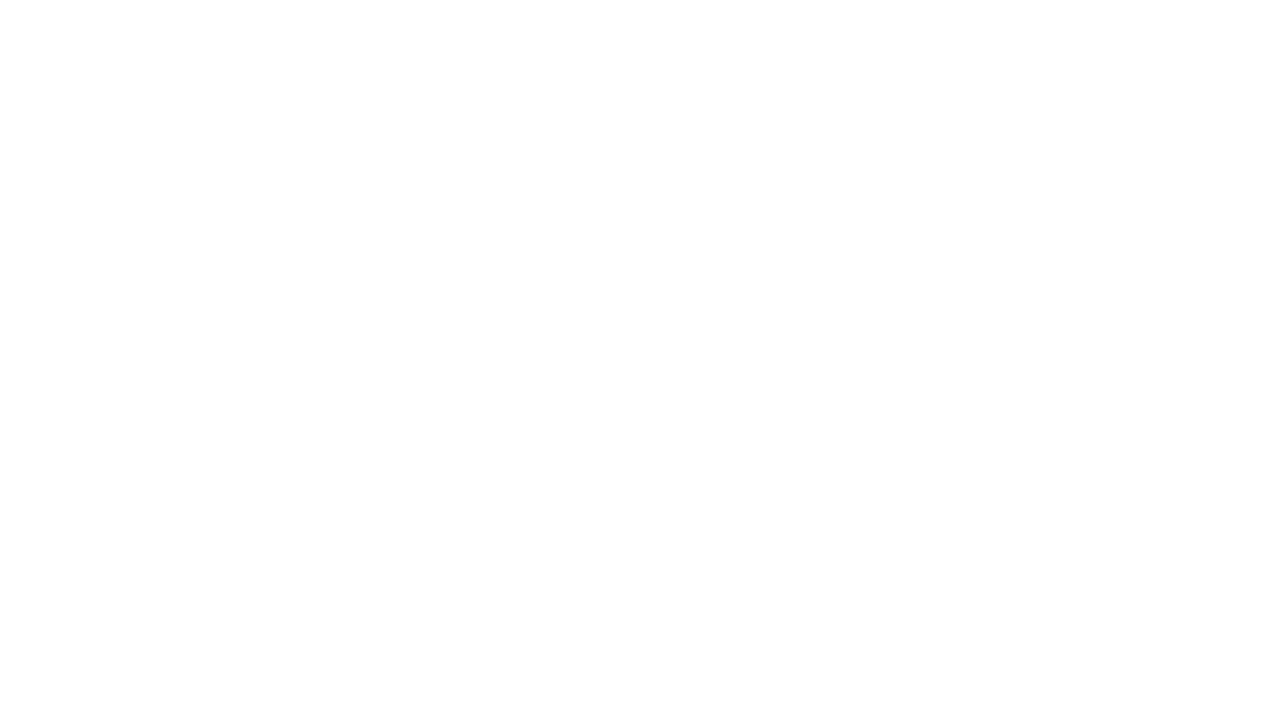

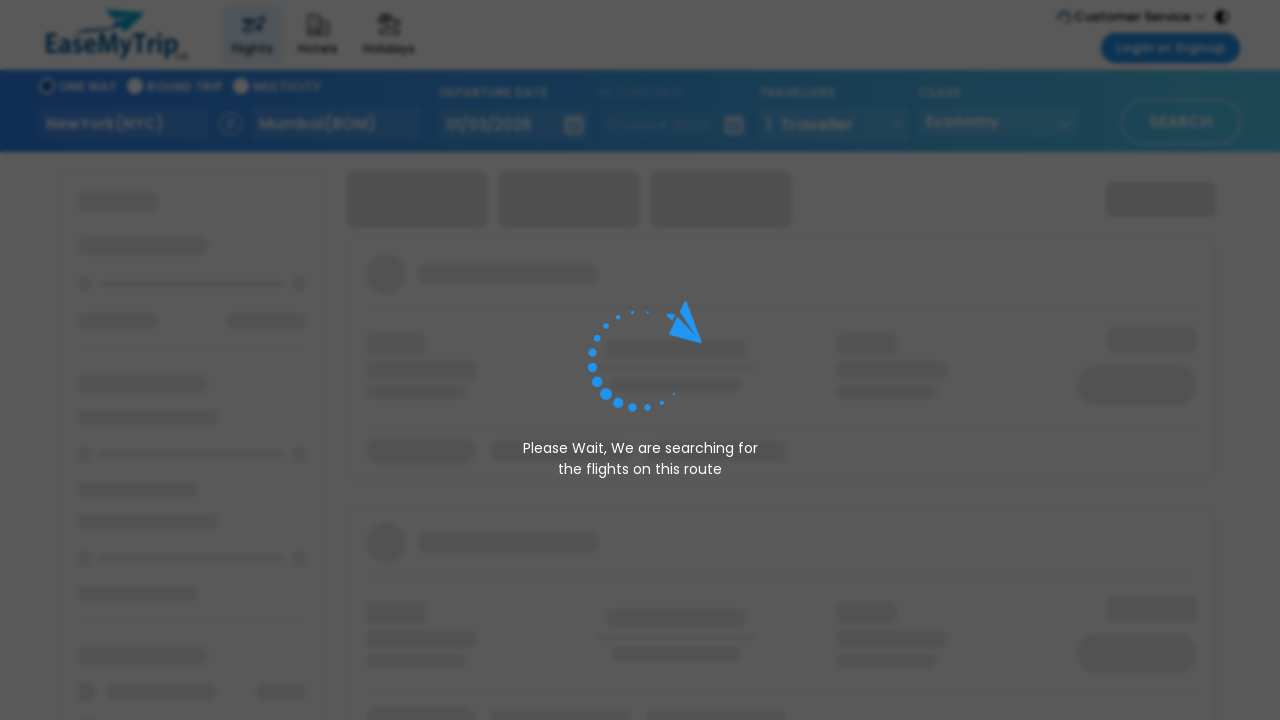